Tests that invalid credentials show error icons that can be dismissed

Starting URL: https://www.saucedemo.com/

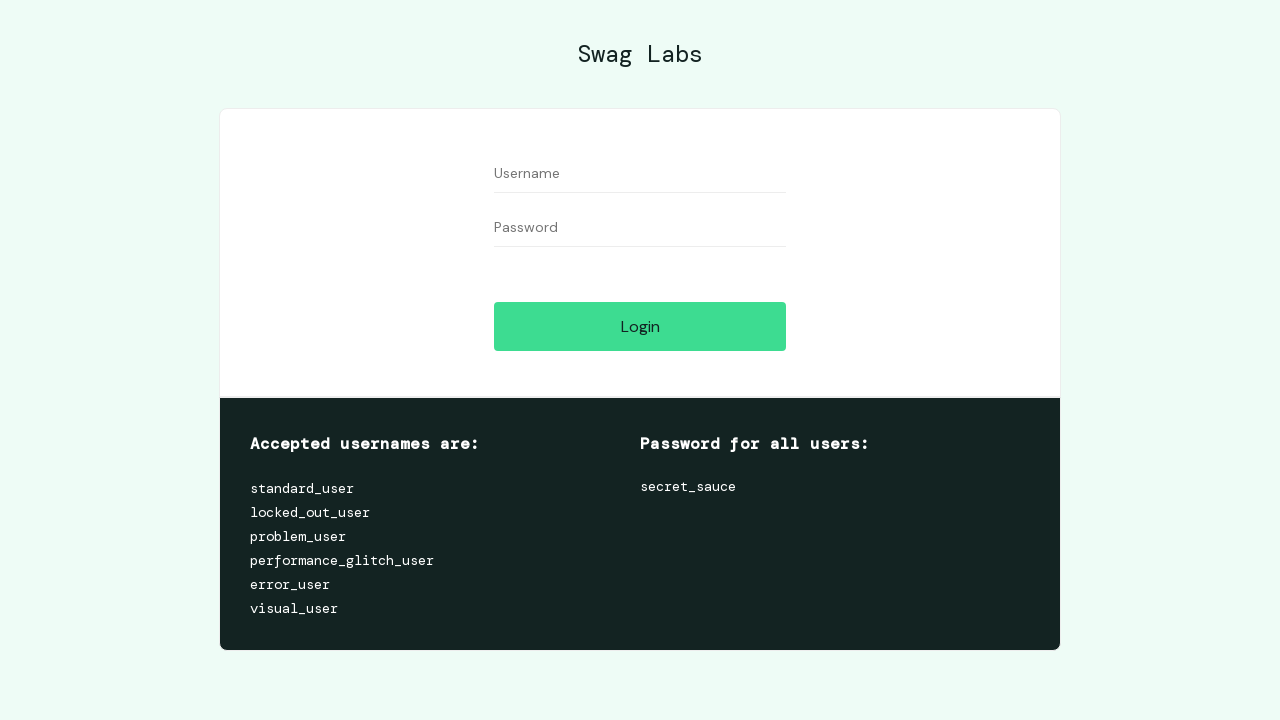

Username field became visible
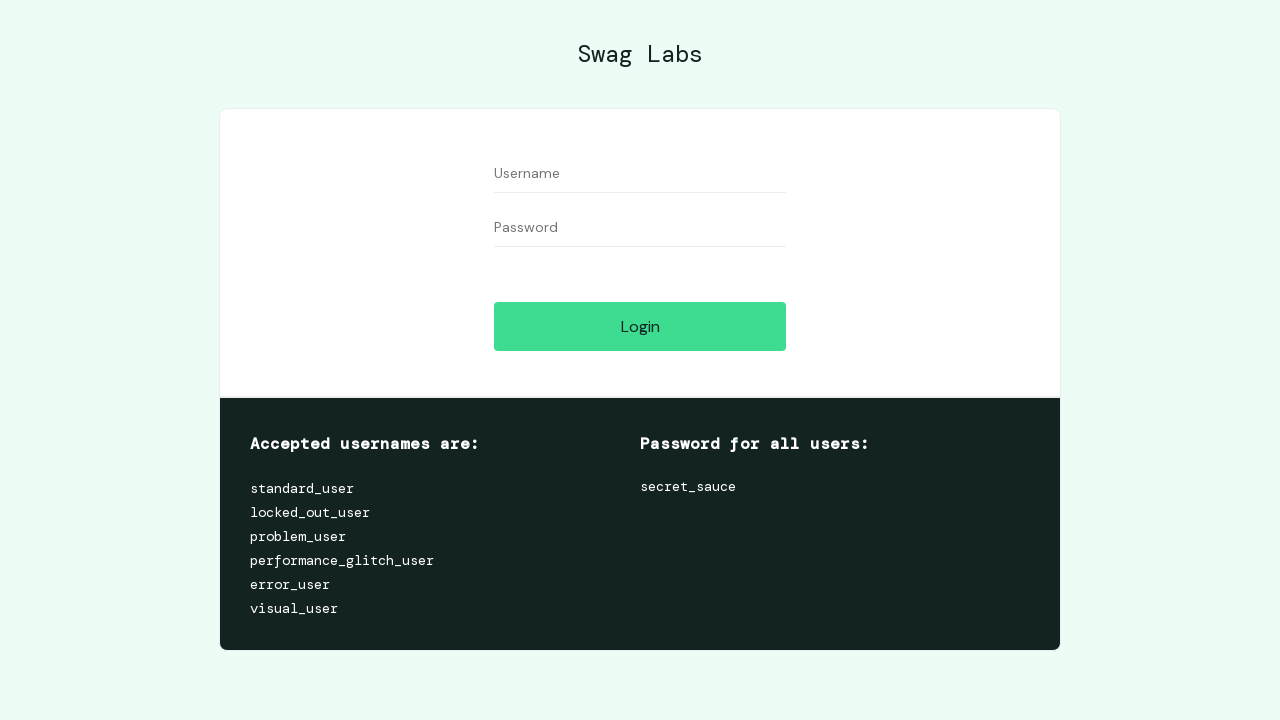

Password field became visible
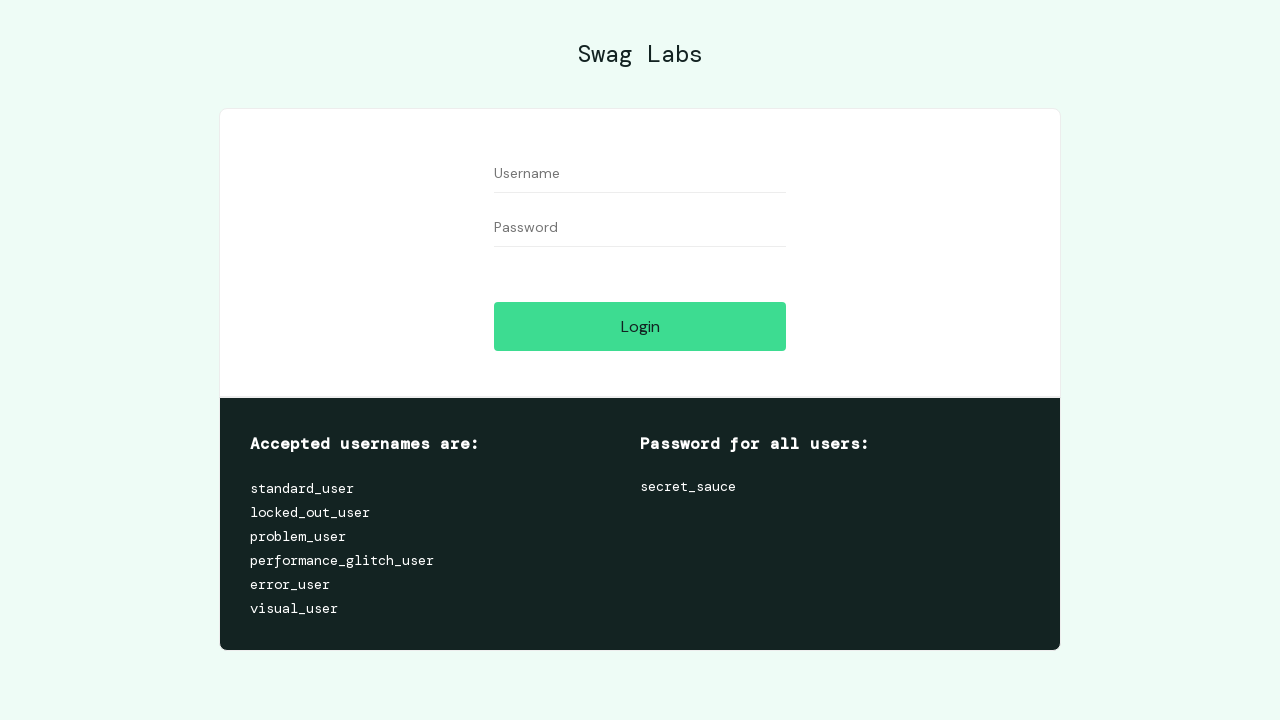

Filled username field with 'invalid_user' on #user-name
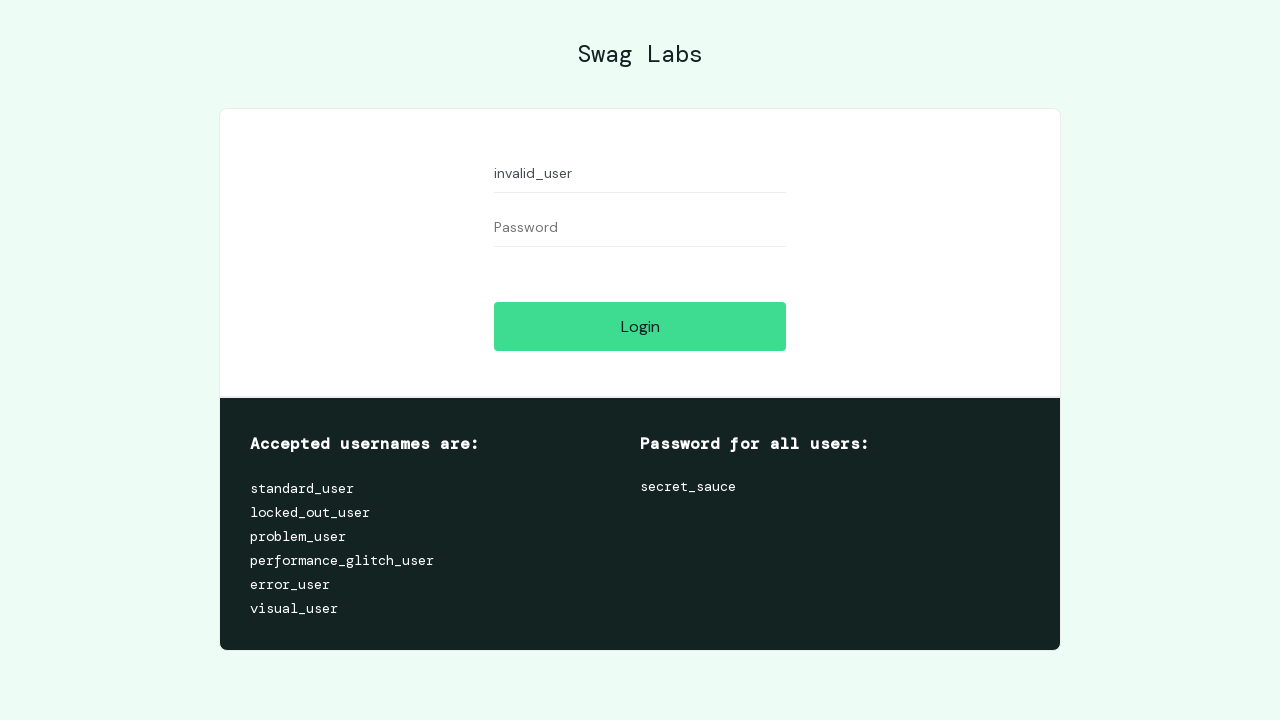

Filled password field with 'invalid_pass' on #password
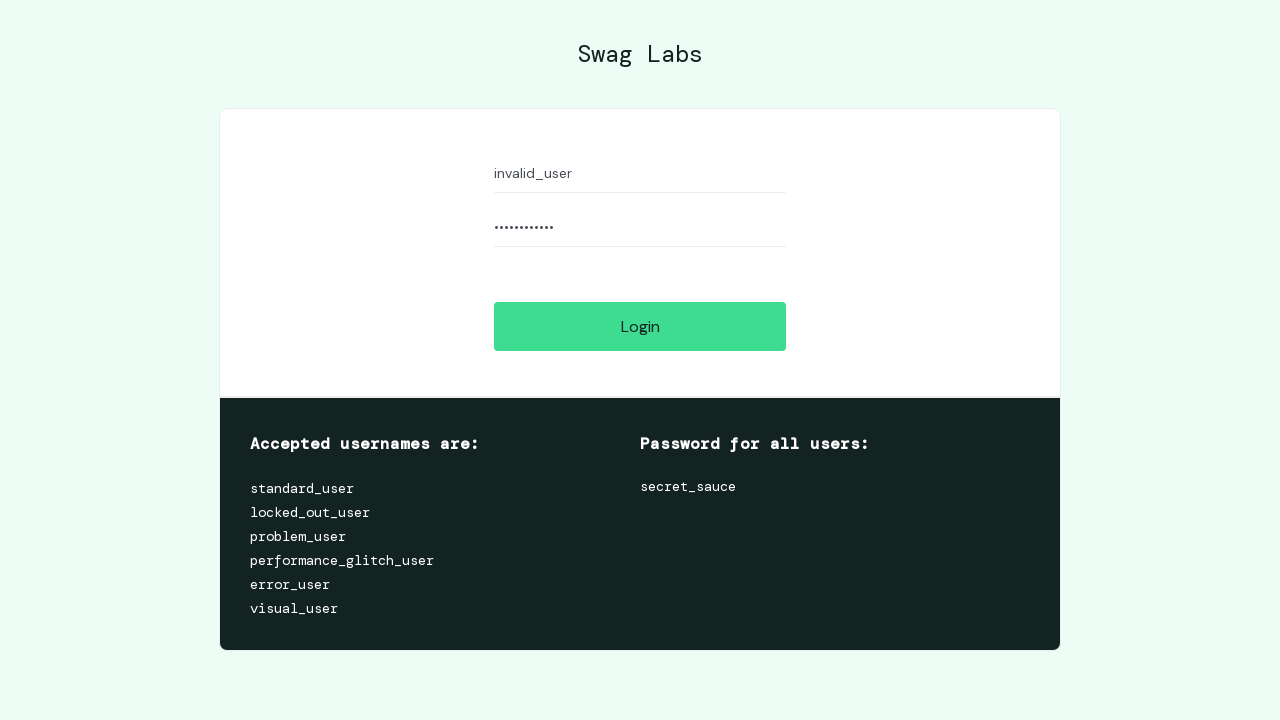

Clicked login button with invalid credentials at (640, 326) on #login-button
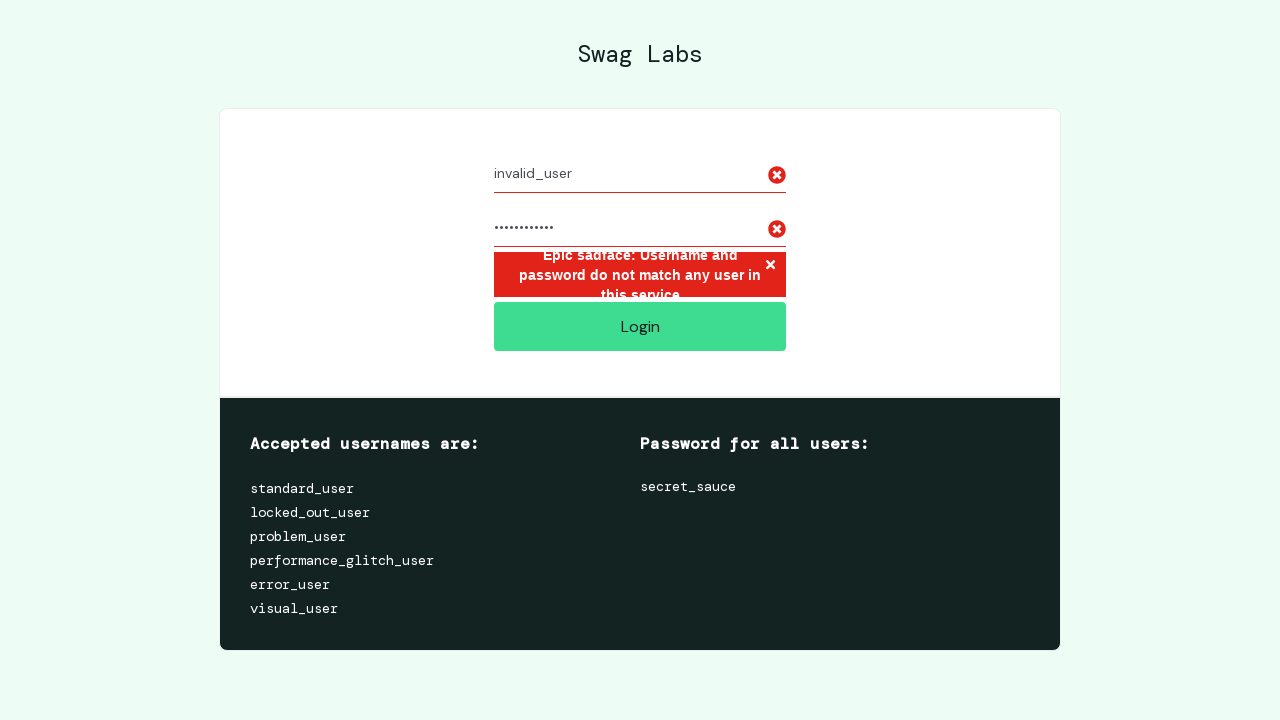

Error icon appeared on the page
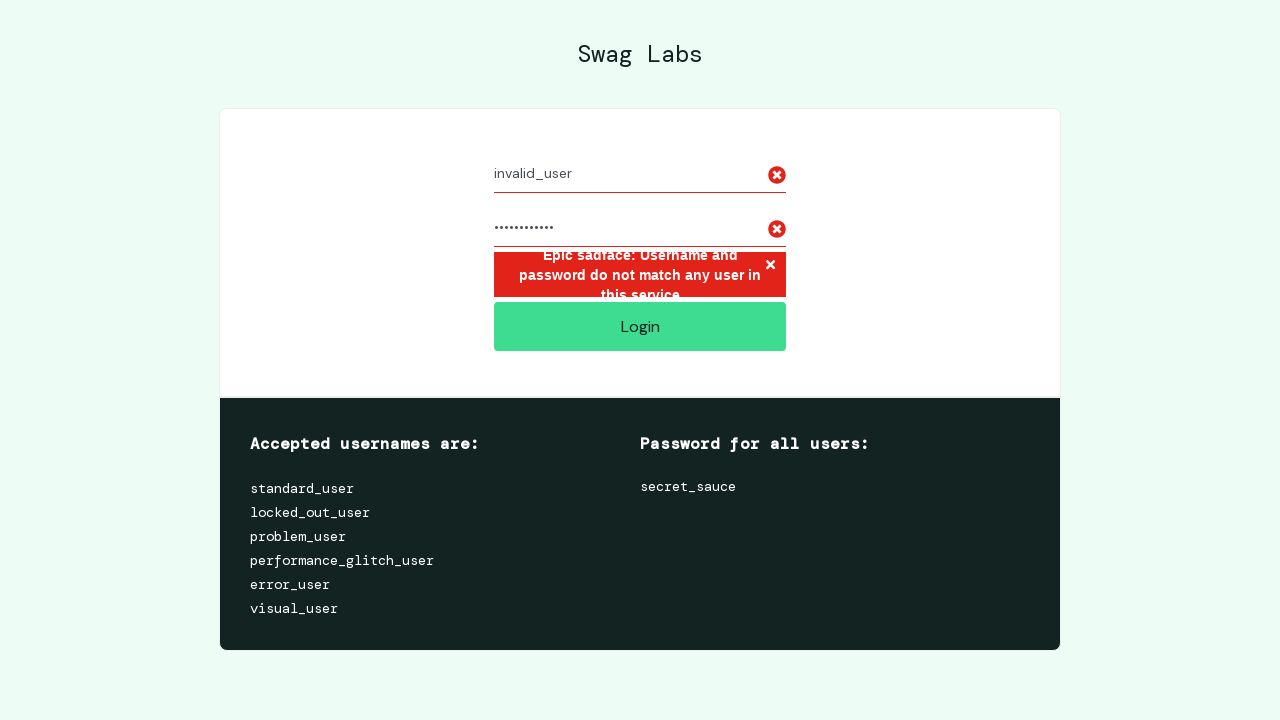

Clicked error icon button to dismiss the error at (770, 266) on .error-button
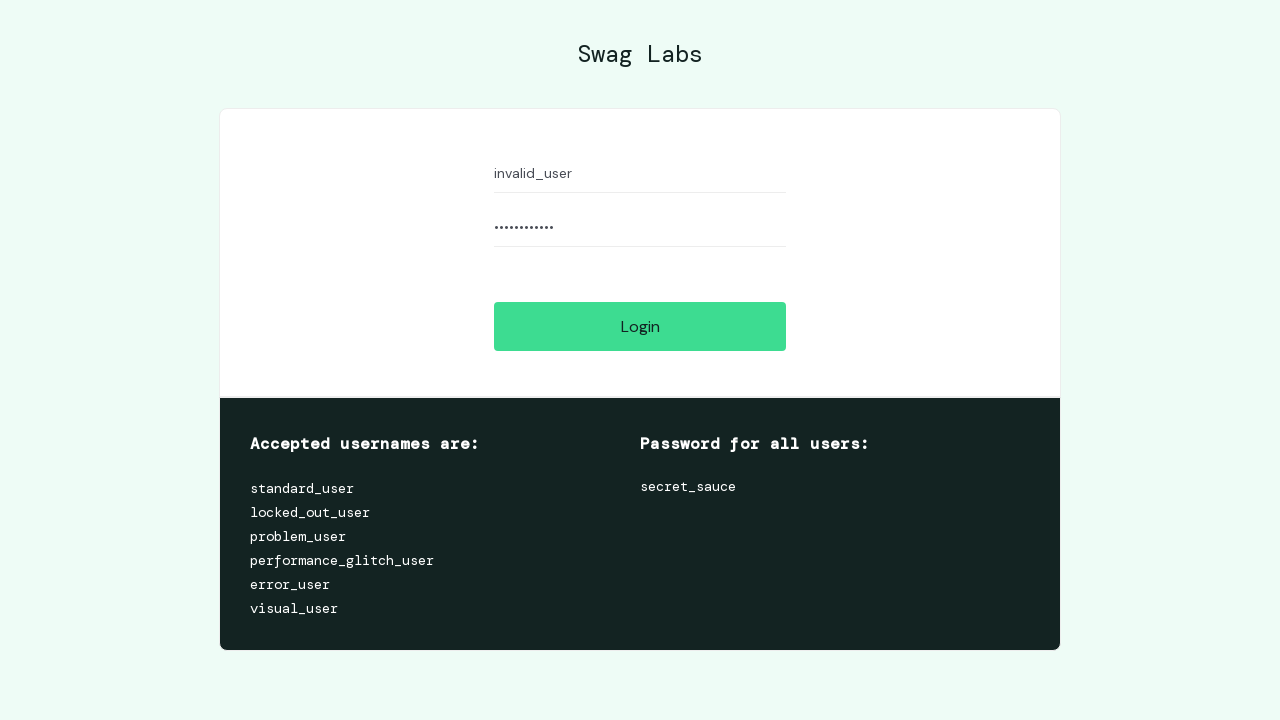

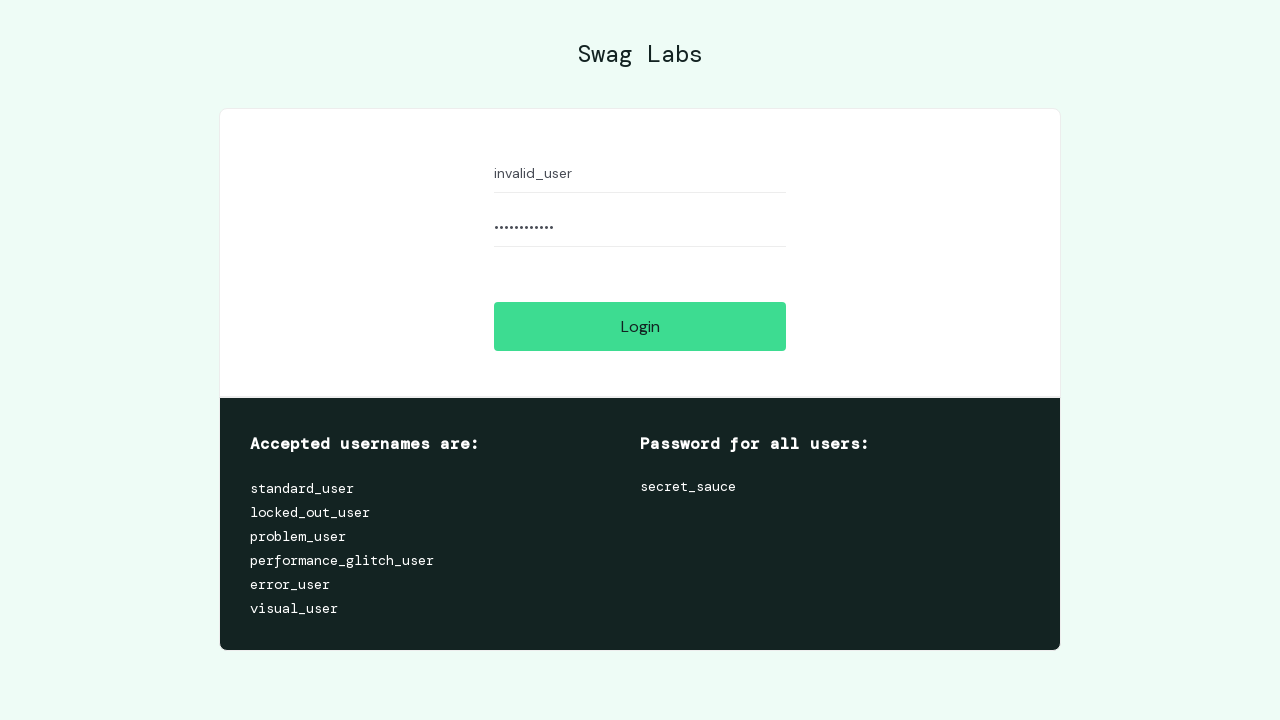